Tests enabling a disabled input field by clicking Enable button and then entering text

Starting URL: http://the-internet.herokuapp.com/dynamic_controls

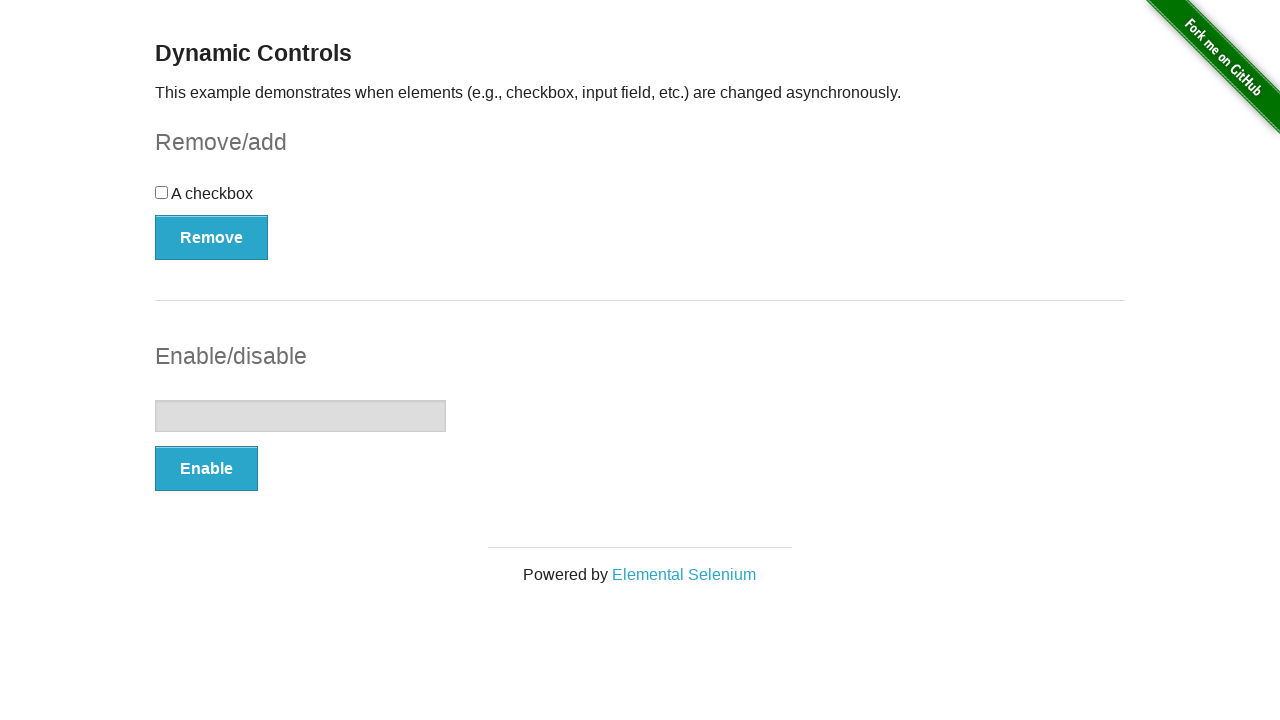

Clicked Enable button to enable the text field at (206, 469) on xpath=//button[contains(text(),'Enable')]
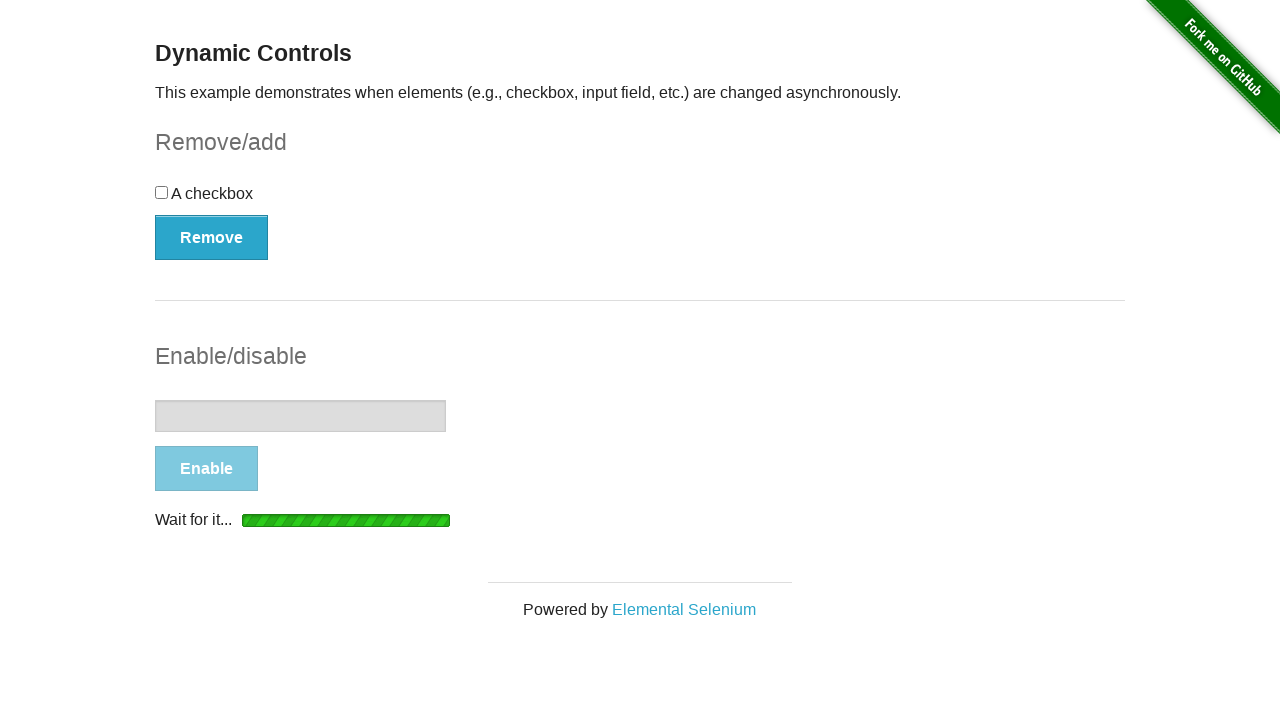

Waited for text field to become enabled
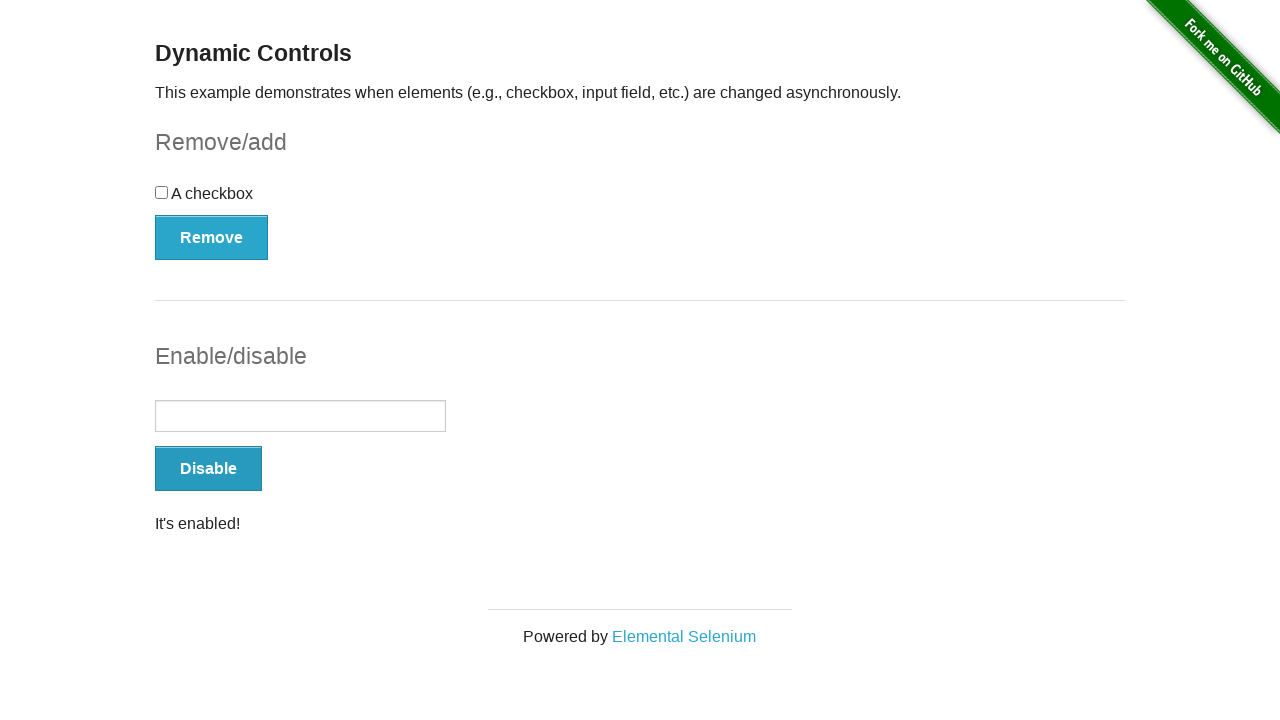

Filled enabled text field with 'Hello!' on (//input)[2]
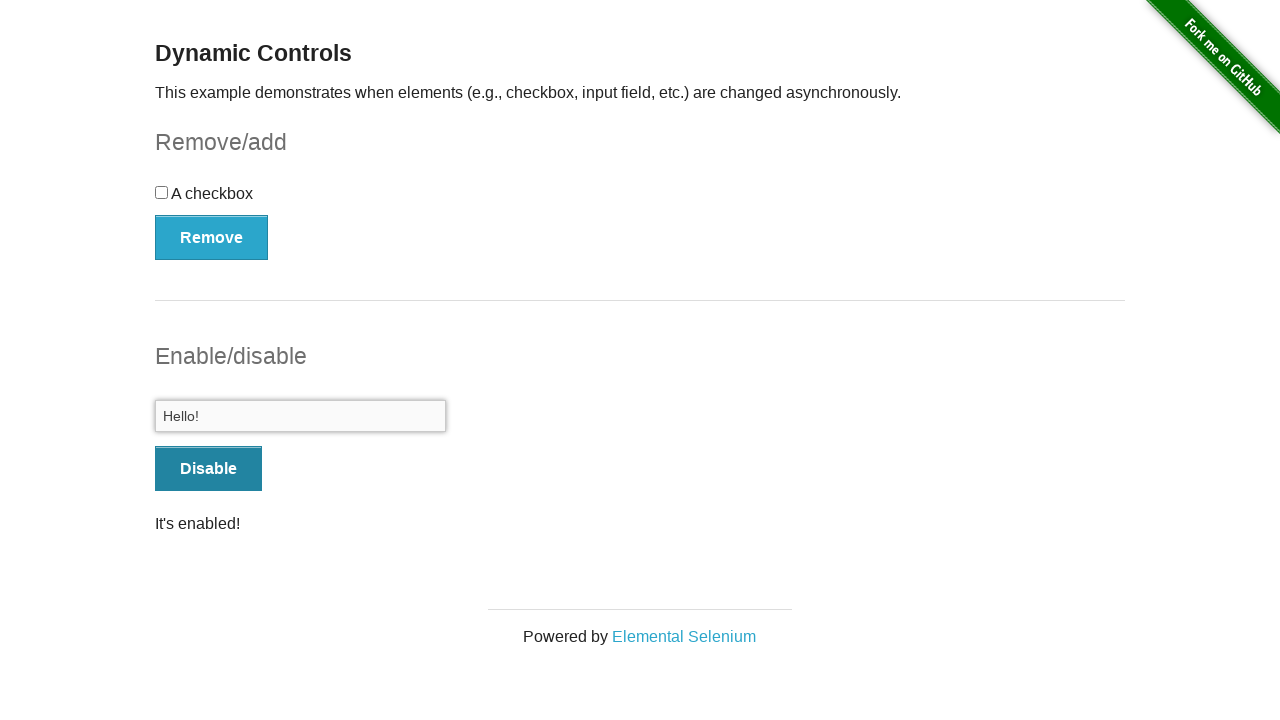

Verified text field contains 'Hello!'
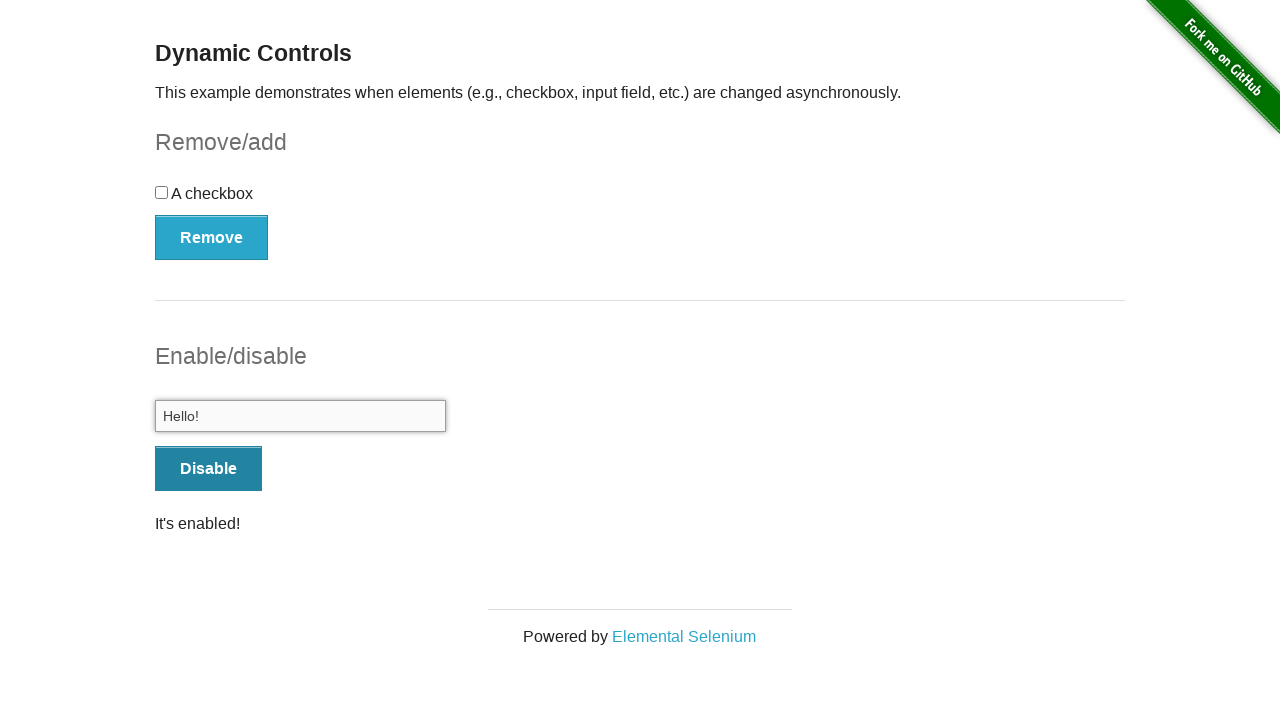

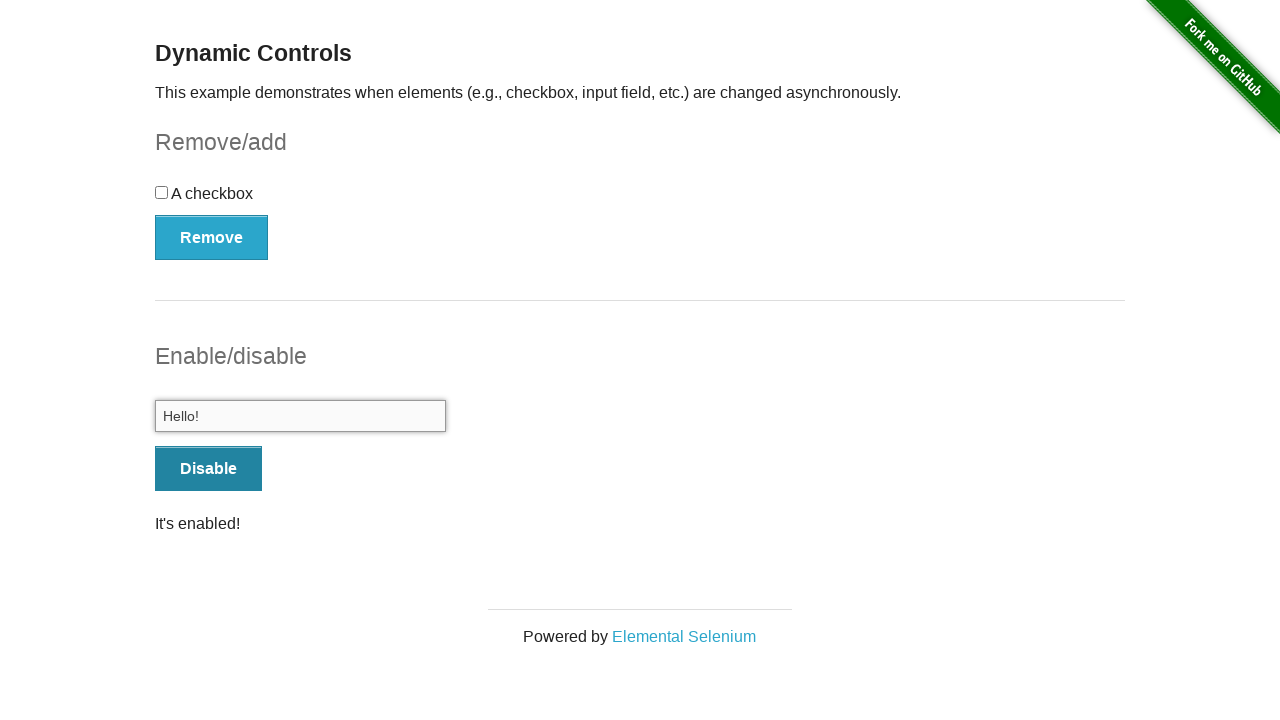